Tests the Add/Remove Elements functionality by clicking Add Element button, verifying Delete button appears, clicking Delete, and verifying the page heading remains visible

Starting URL: https://the-internet.herokuapp.com/add_remove_elements/

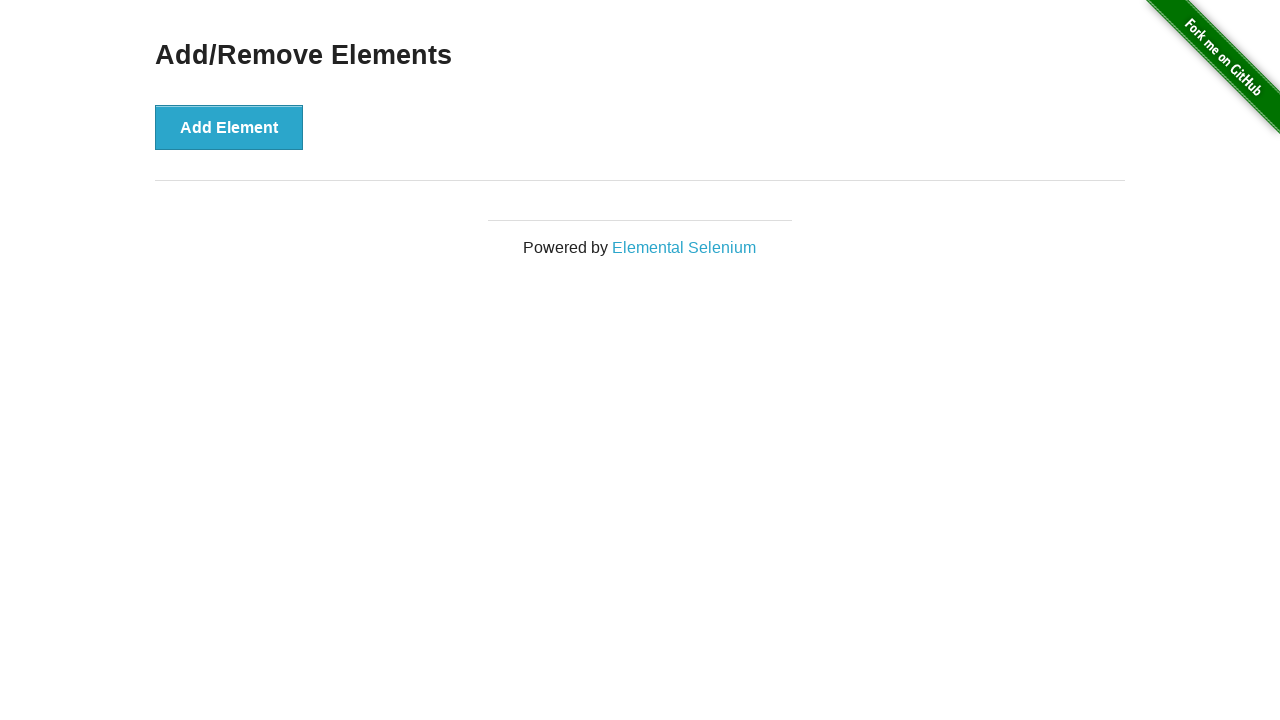

Clicked Add Element button at (229, 127) on button:has-text('Add Element')
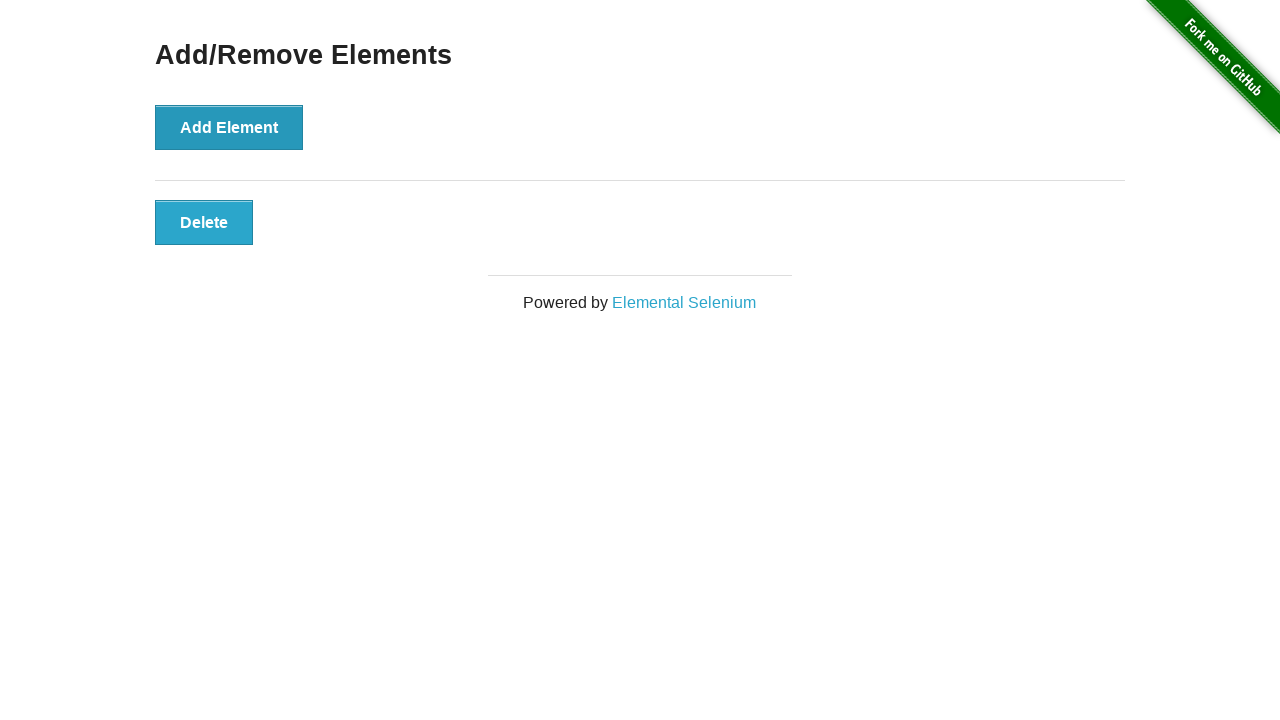

Delete button appeared after adding element
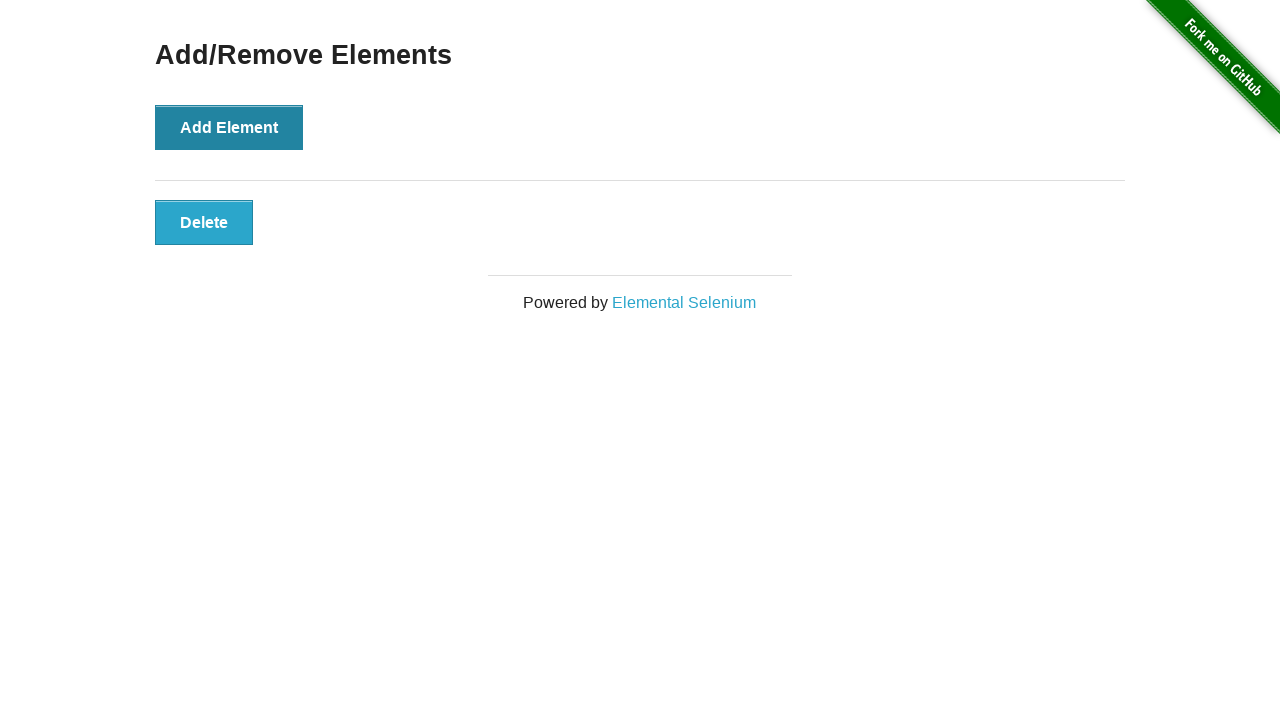

Clicked Delete button to remove element at (204, 222) on button.added-manually
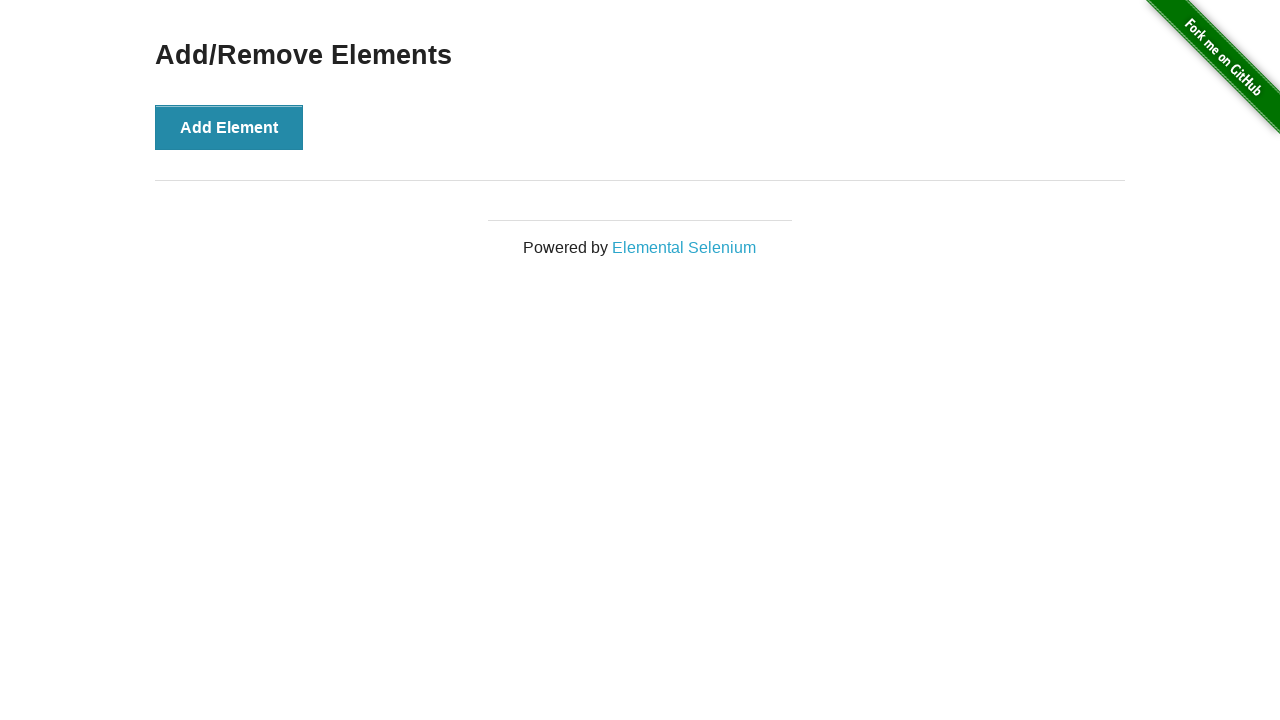

Verified 'Add/Remove Elements' heading is still visible
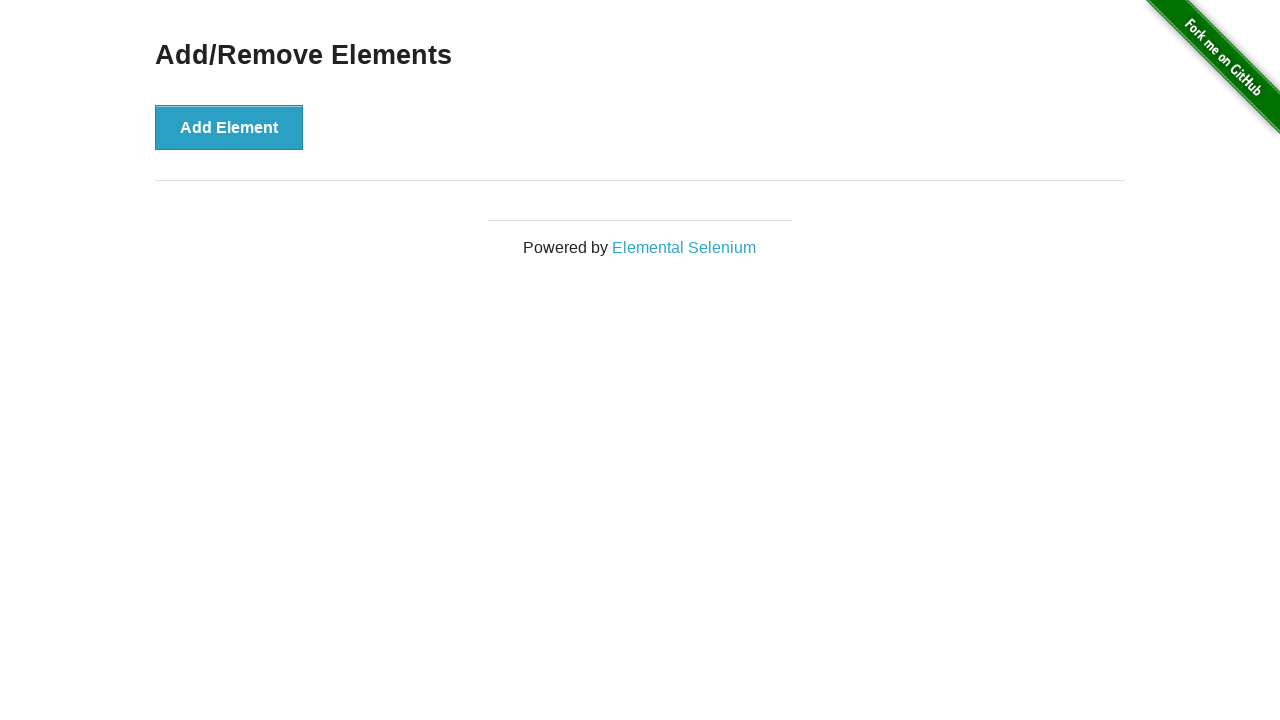

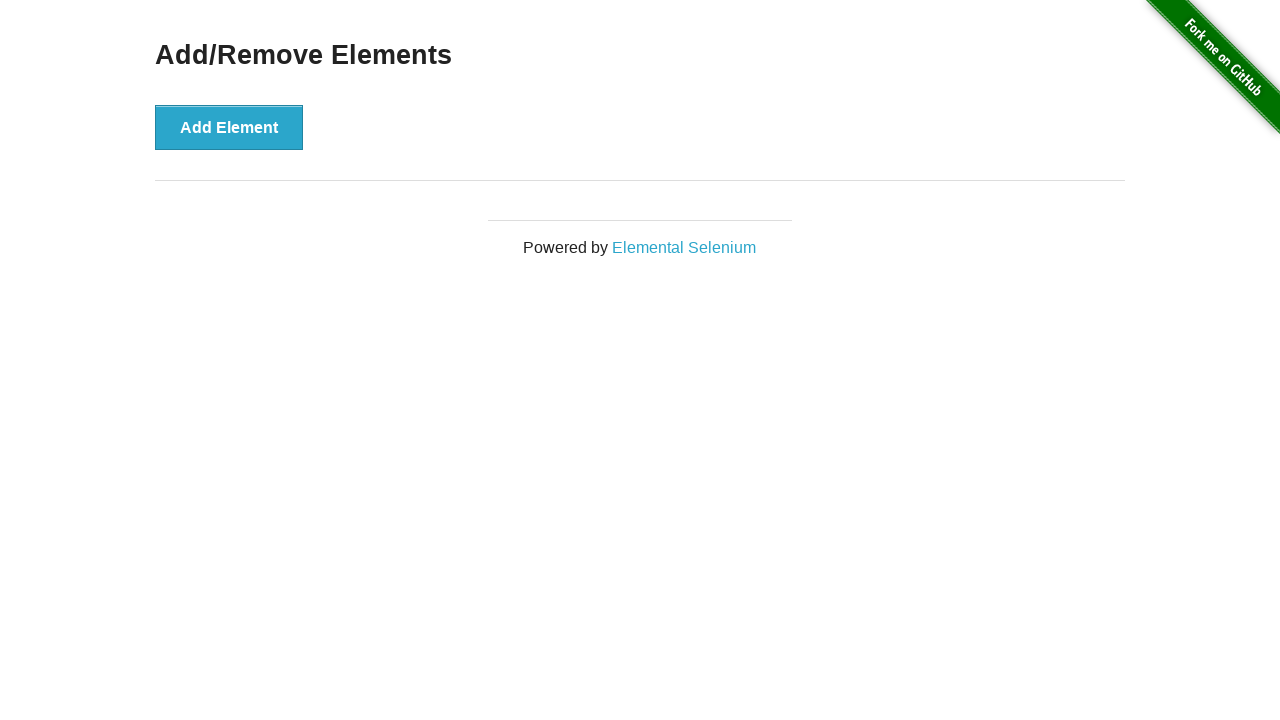